Tests tooltip functionality by hovering over a button to display its tooltip

Starting URL: https://demoqa.com/tool-tips

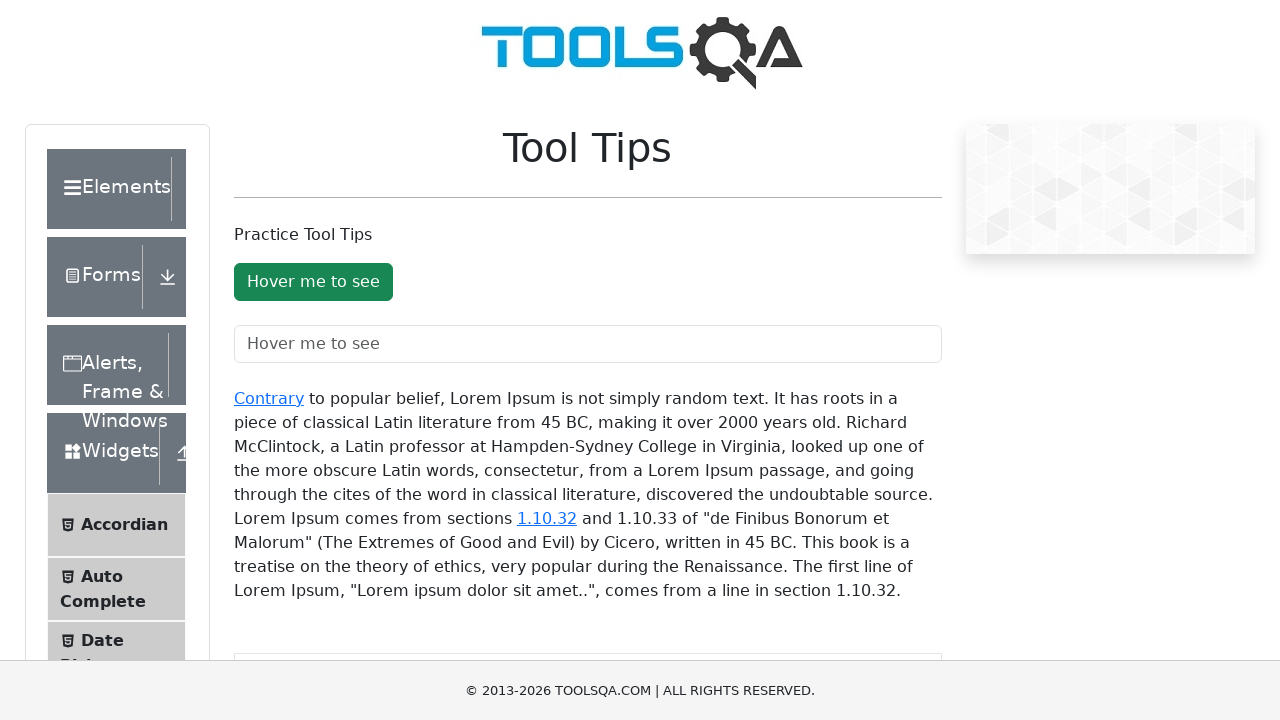

Located tooltip button element
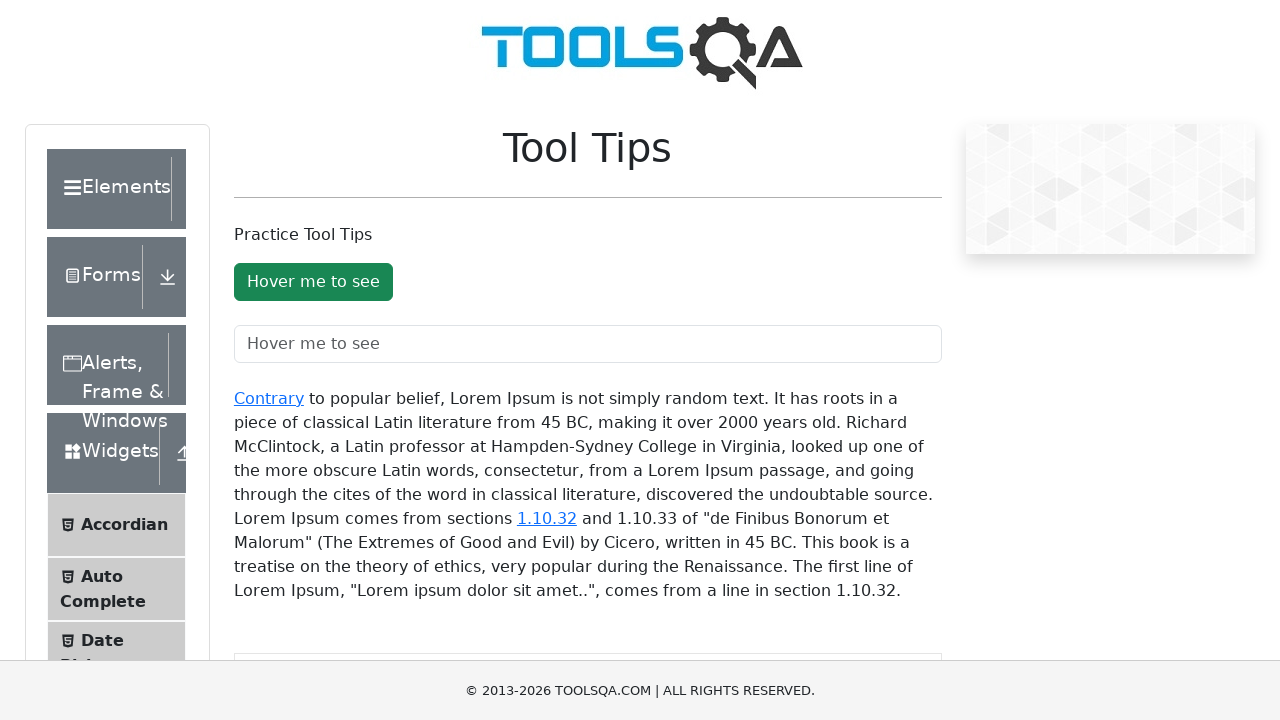

Hovered over tooltip button to trigger tooltip display at (313, 282) on #toolTipButton
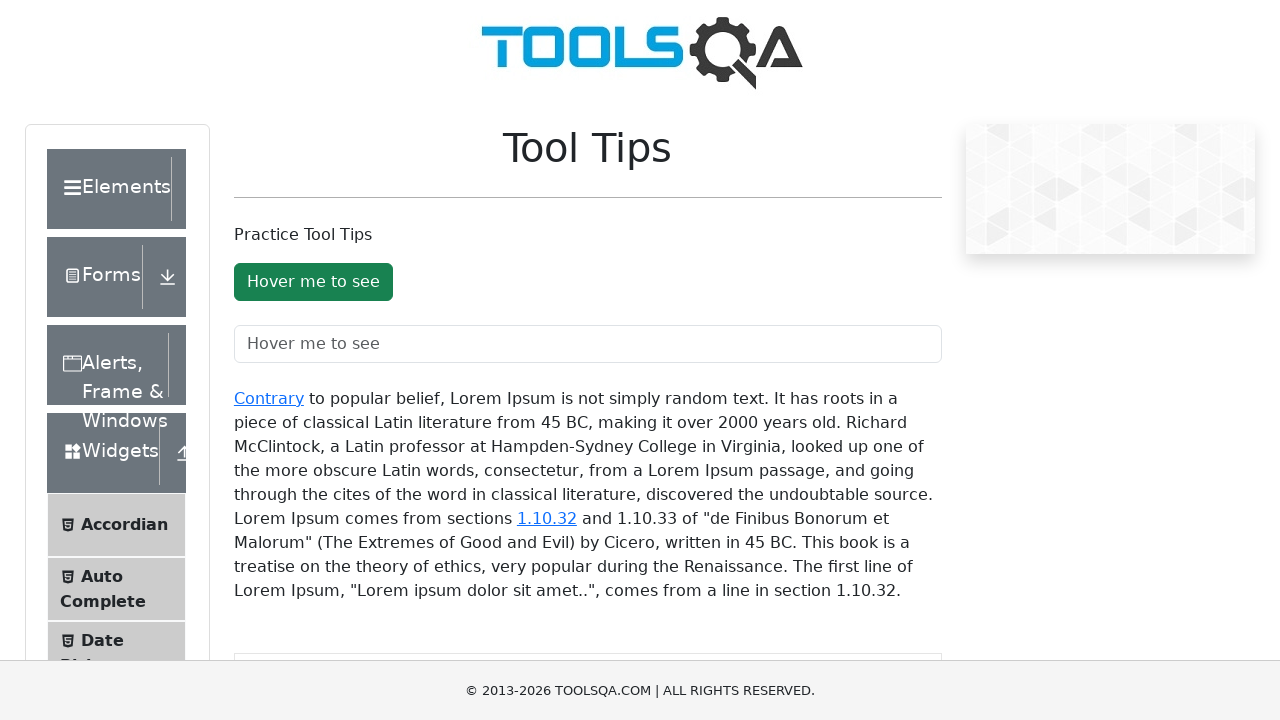

Tooltip appeared and became visible
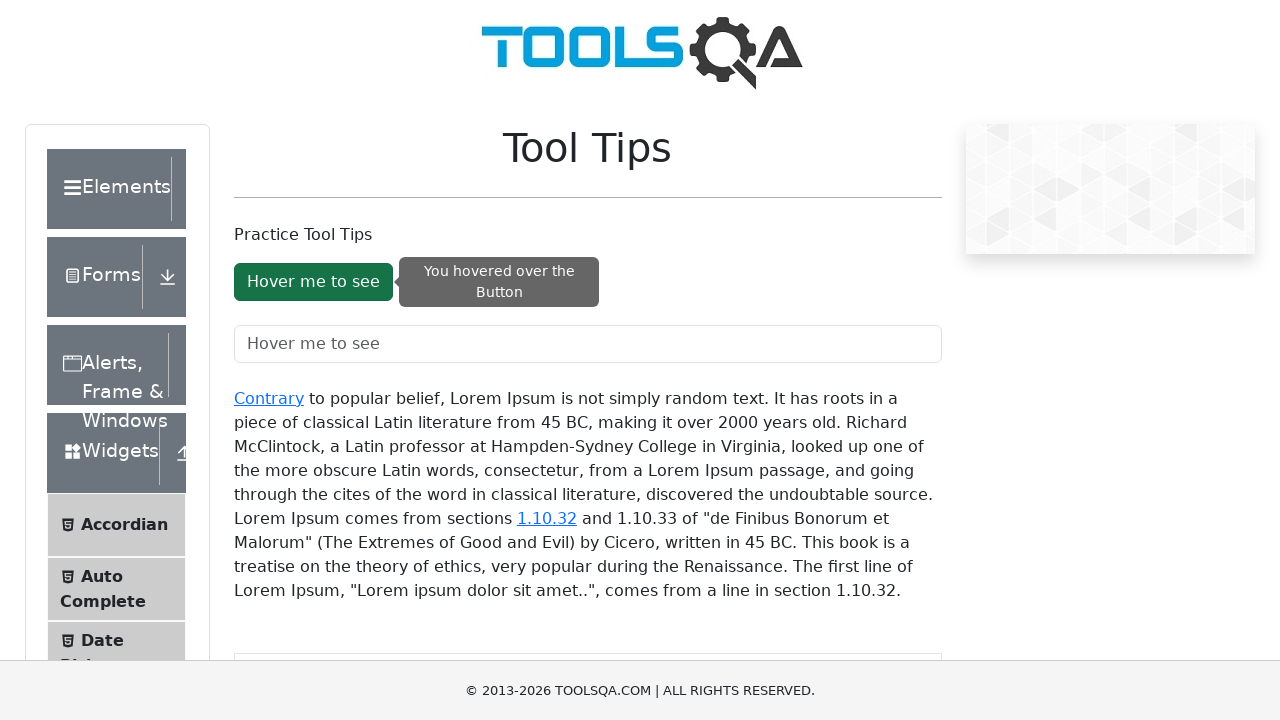

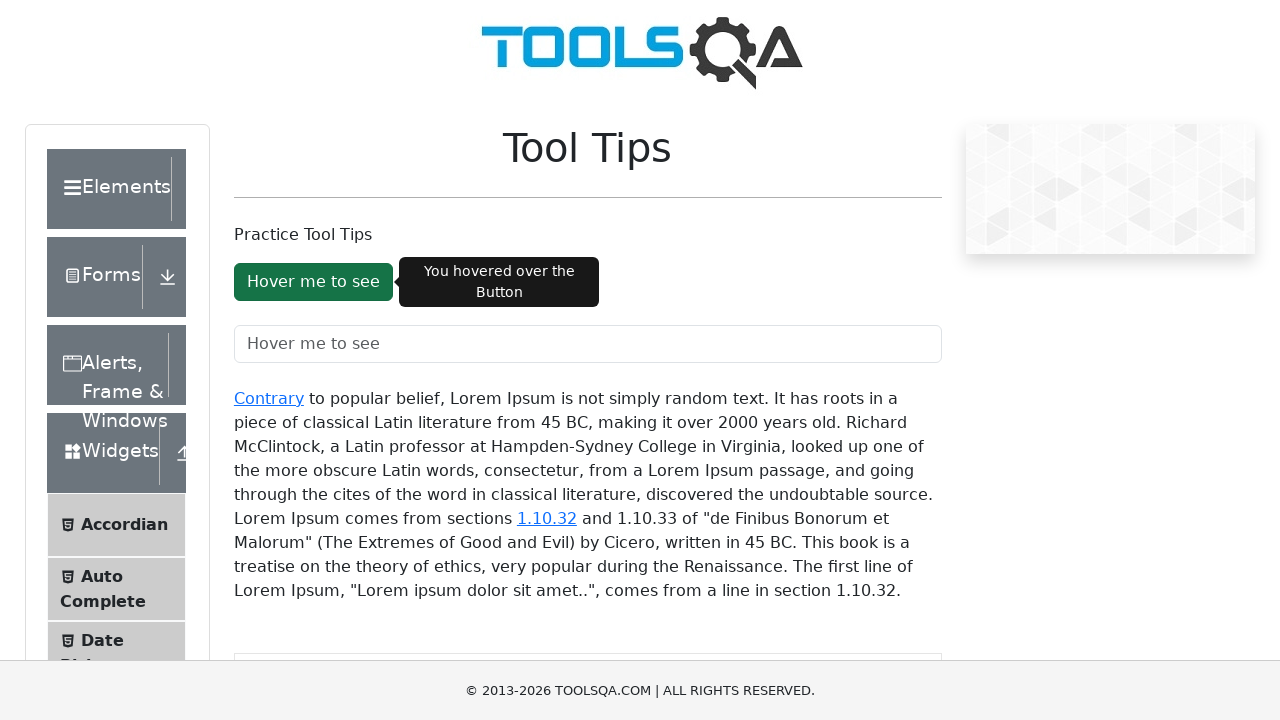